Tests the contact form functionality on demoblaze.com by navigating to the Contact page, filling in the email, recipient name, and message fields, then submitting the form and accepting the confirmation alert.

Starting URL: https://www.demoblaze.com/

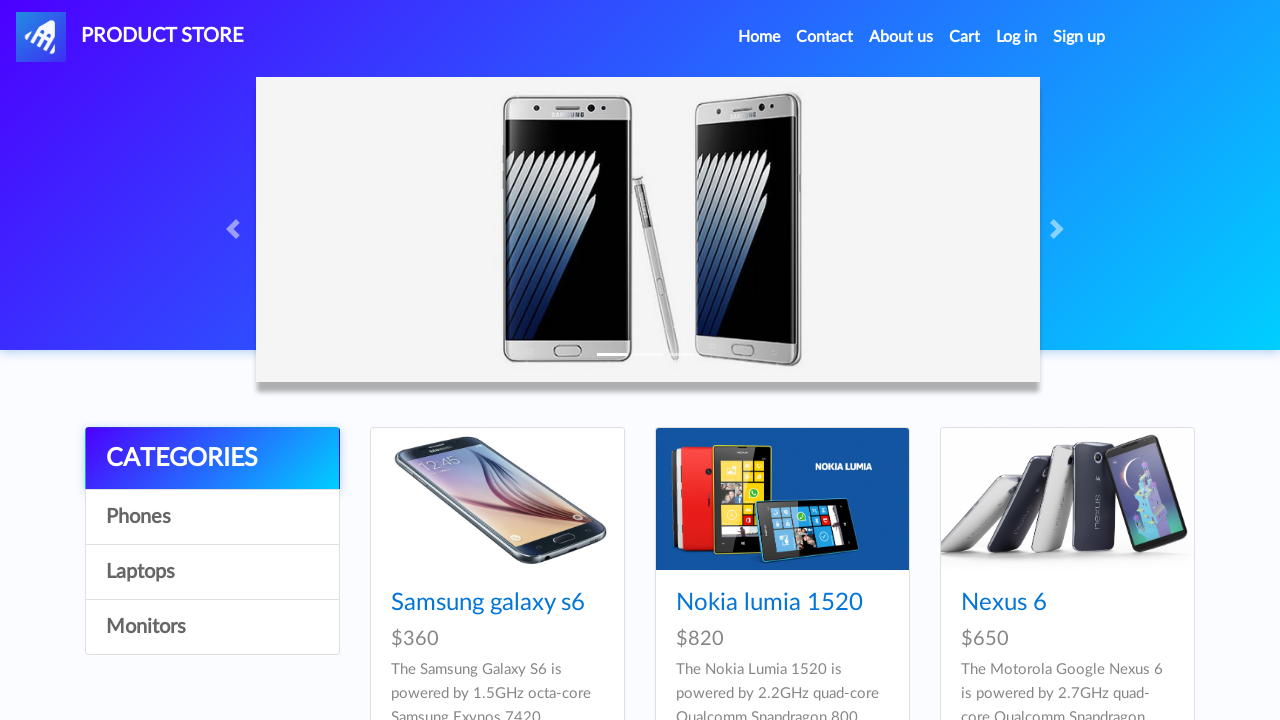

Clicked on Contact link to open contact modal at (825, 37) on a:has-text("Contact")
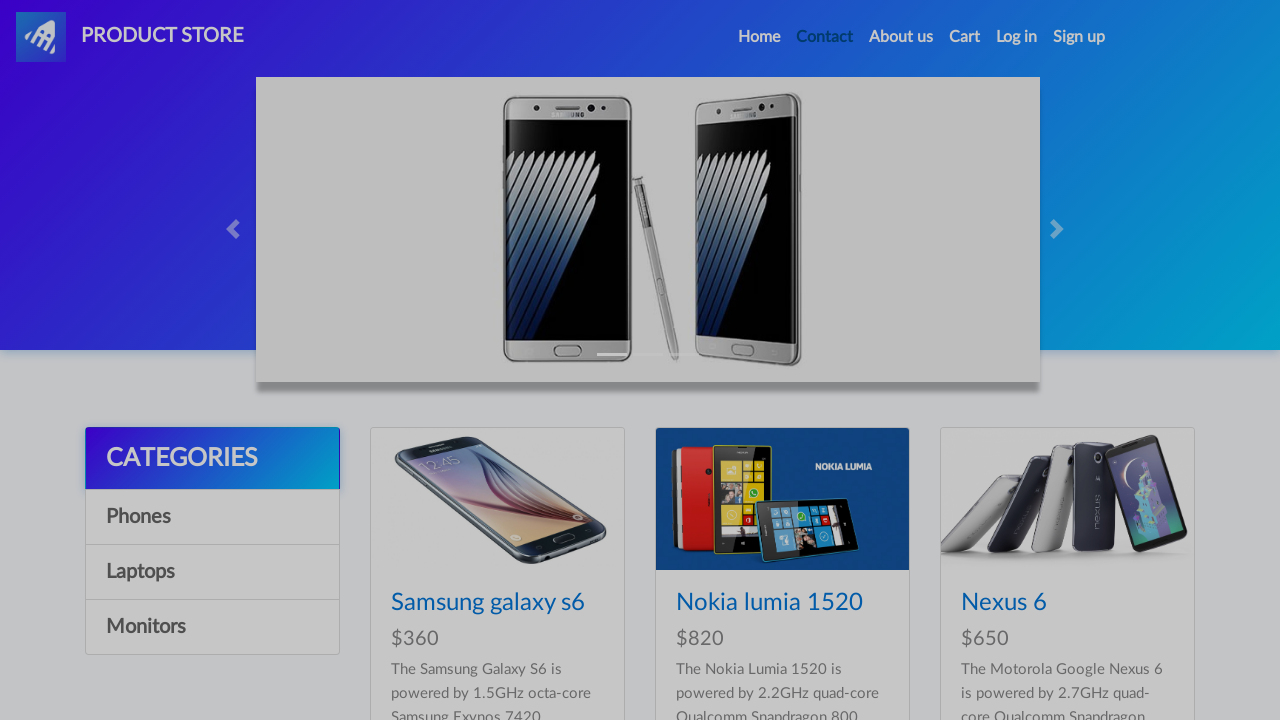

Contact modal appeared with text input field
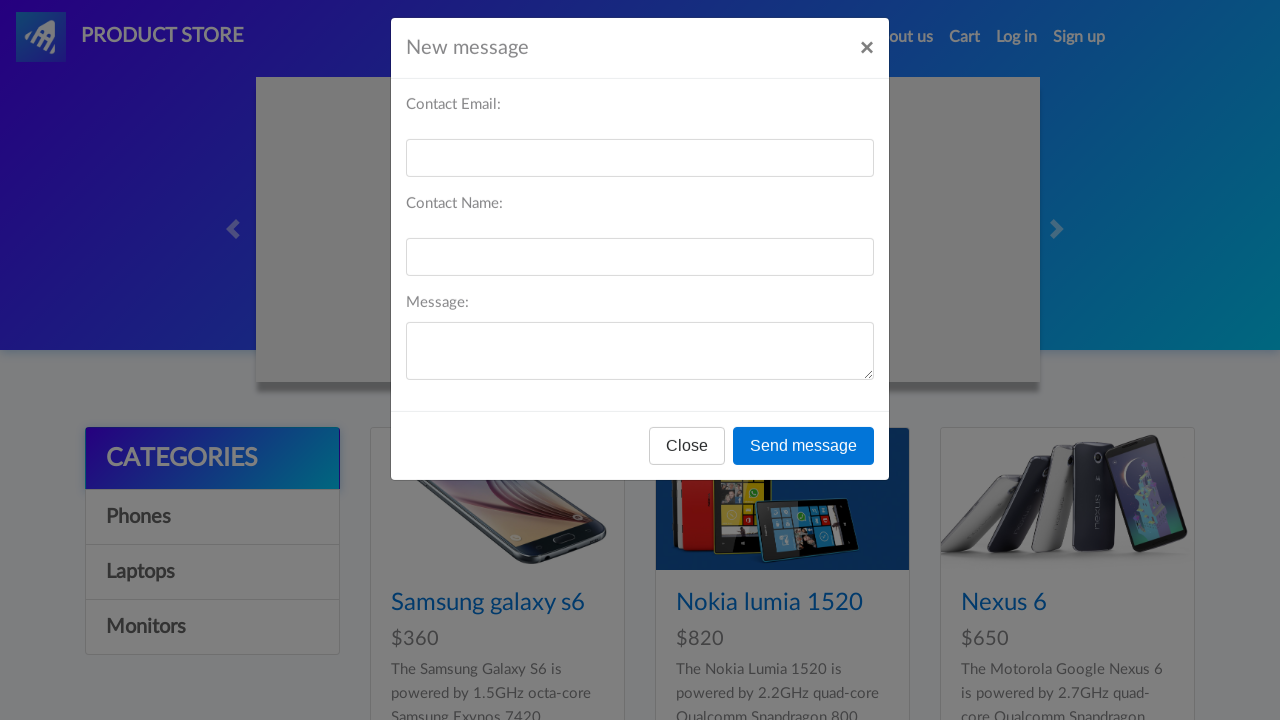

Clicked on email input field at (640, 171) on input[type="text"]
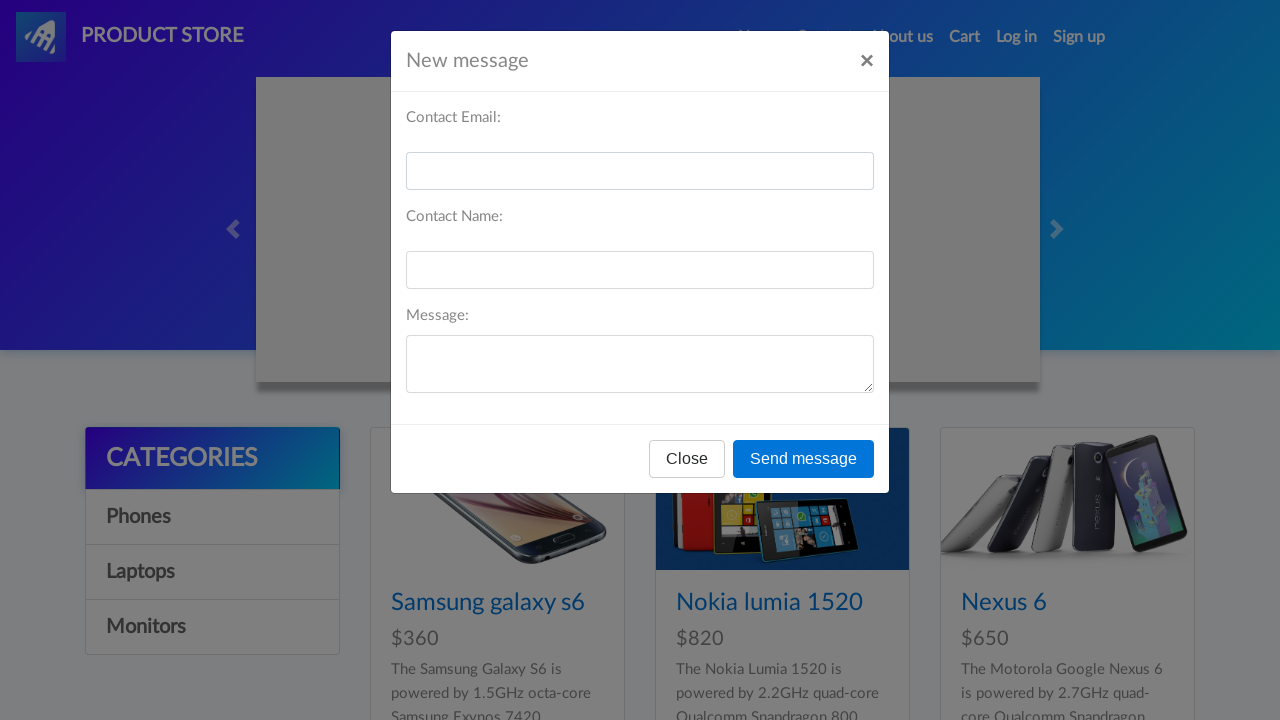

Filled email field with 'johndoe@testmail.com' on input[type="text"]
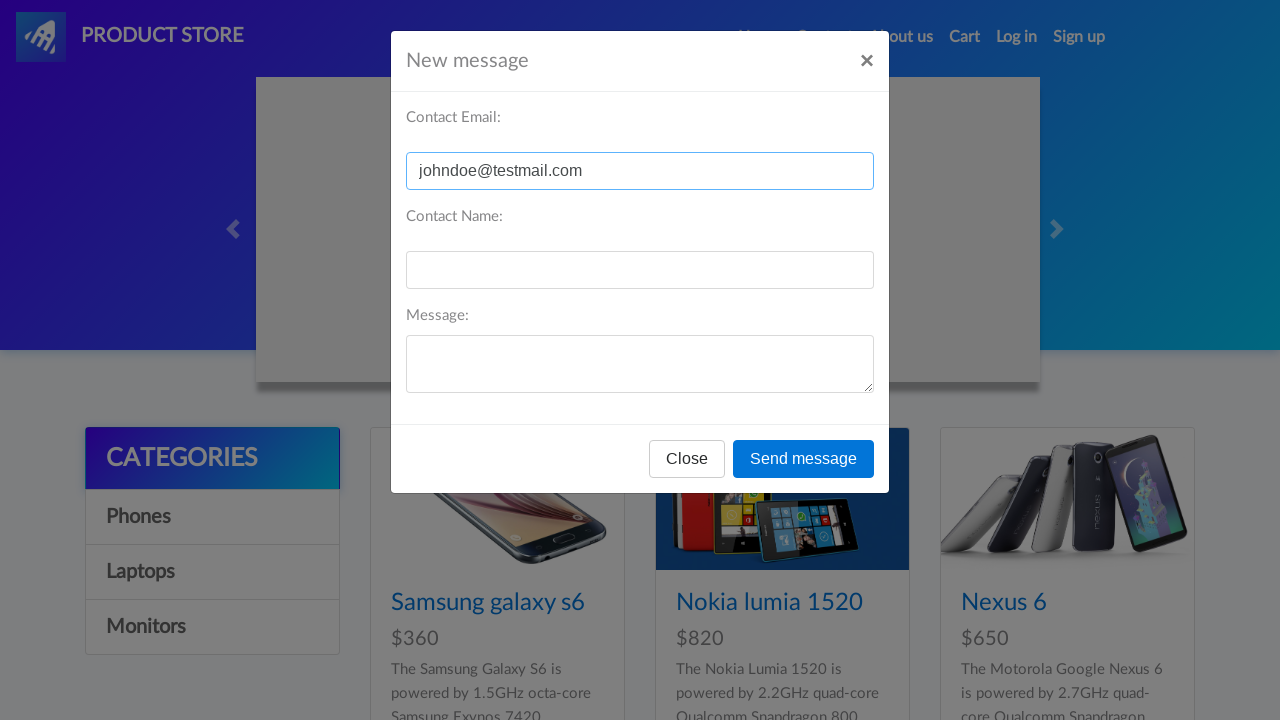

Pressed Tab to move to next field on input[type="text"]
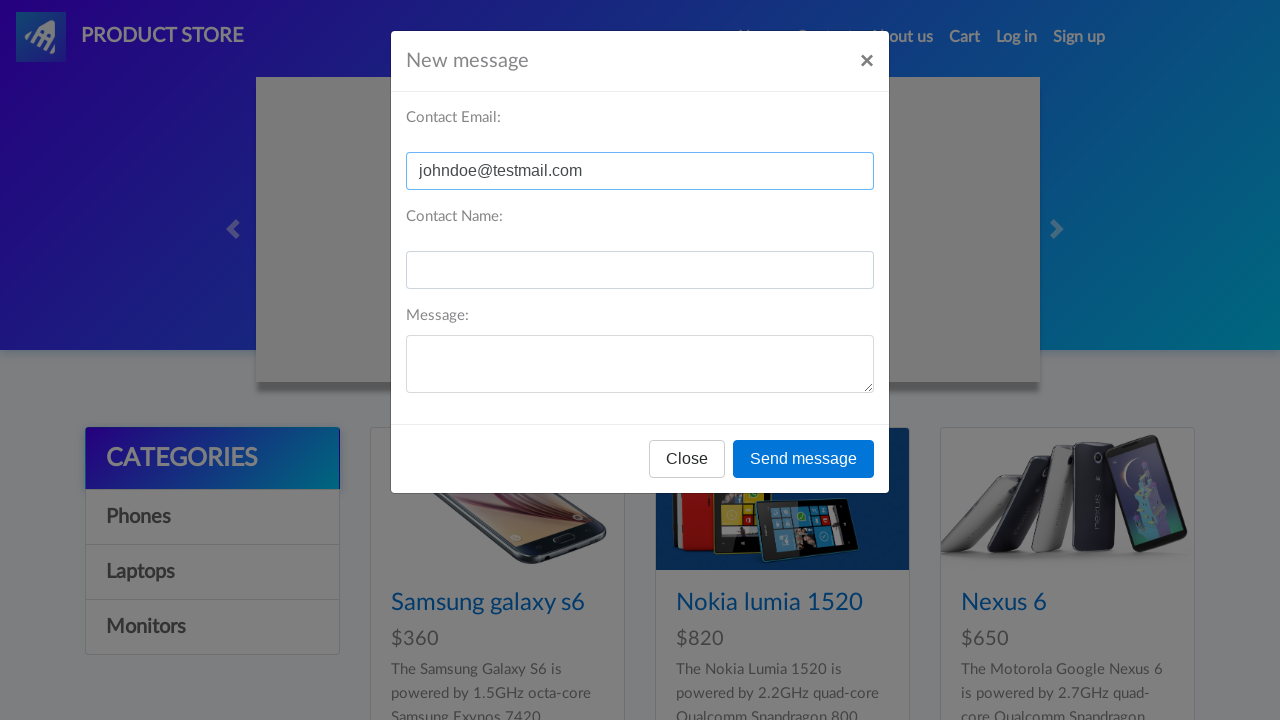

Filled recipient name field with 'John Doe' on #recipient-name
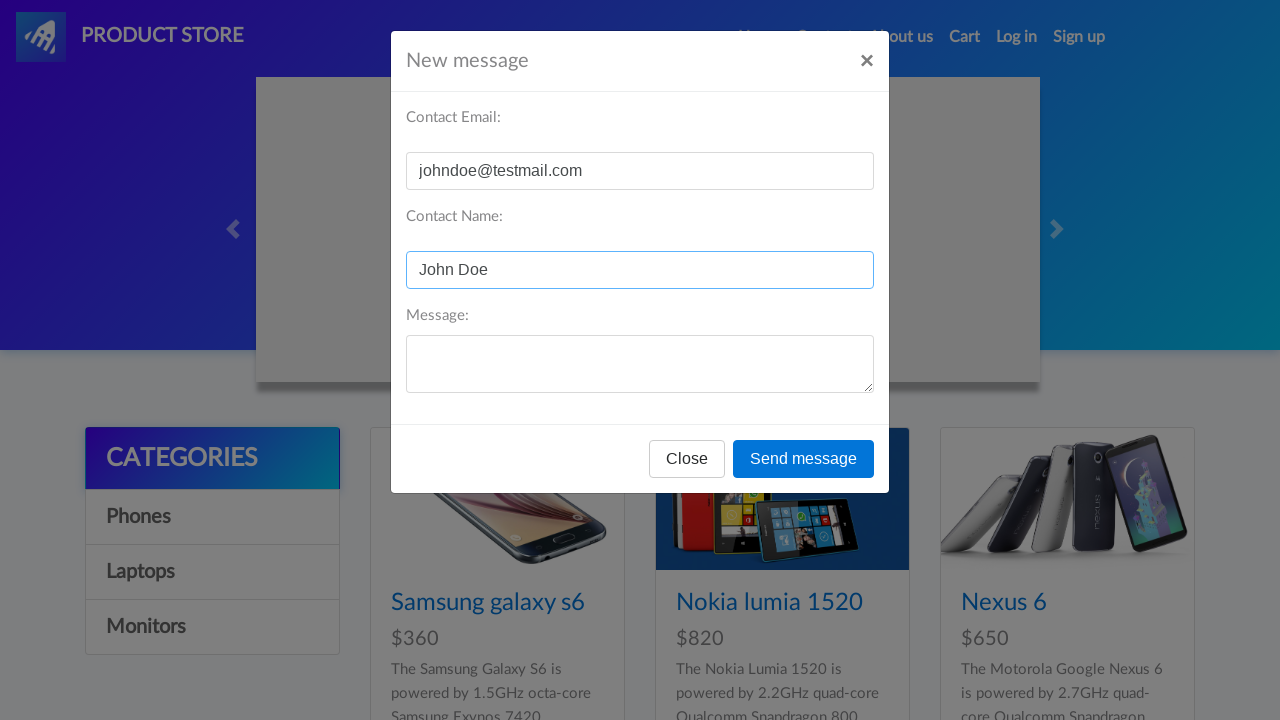

Pressed Tab to move to message field on #recipient-name
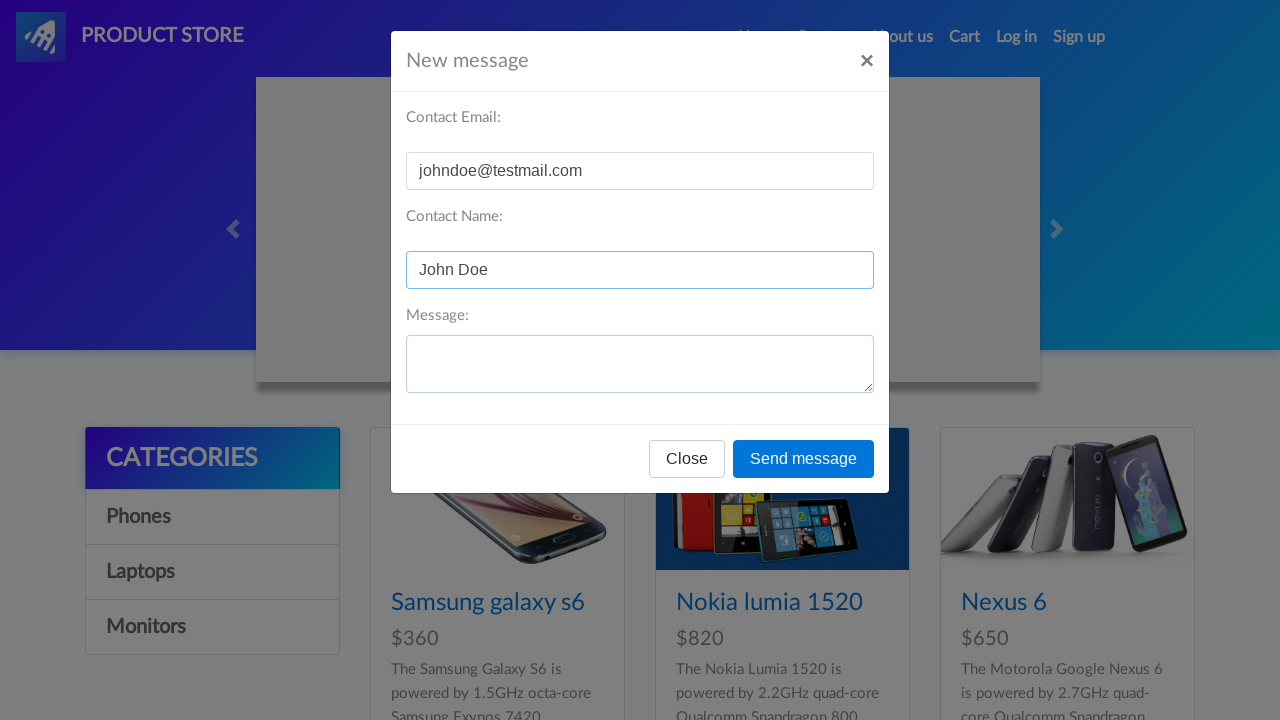

Filled message field with test message on textarea
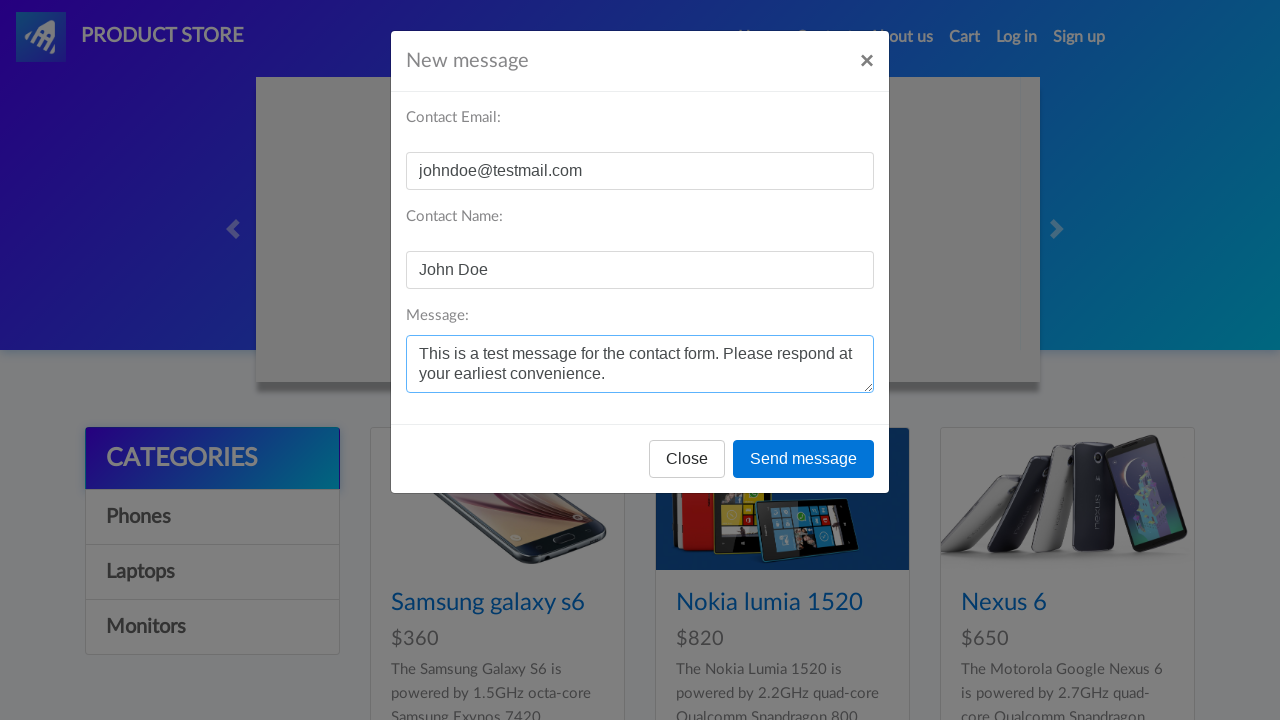

Set up dialog handler to accept confirmation alert
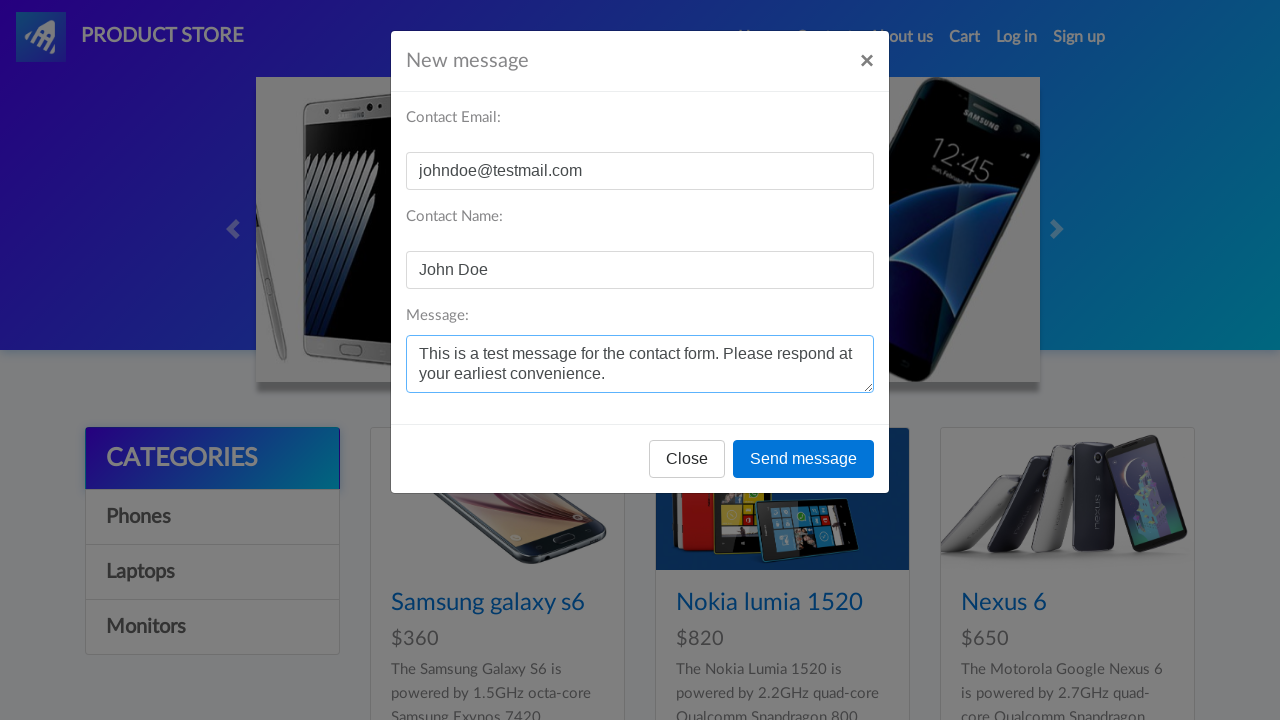

Clicked Send message button to submit contact form at (804, 459) on text=Send message
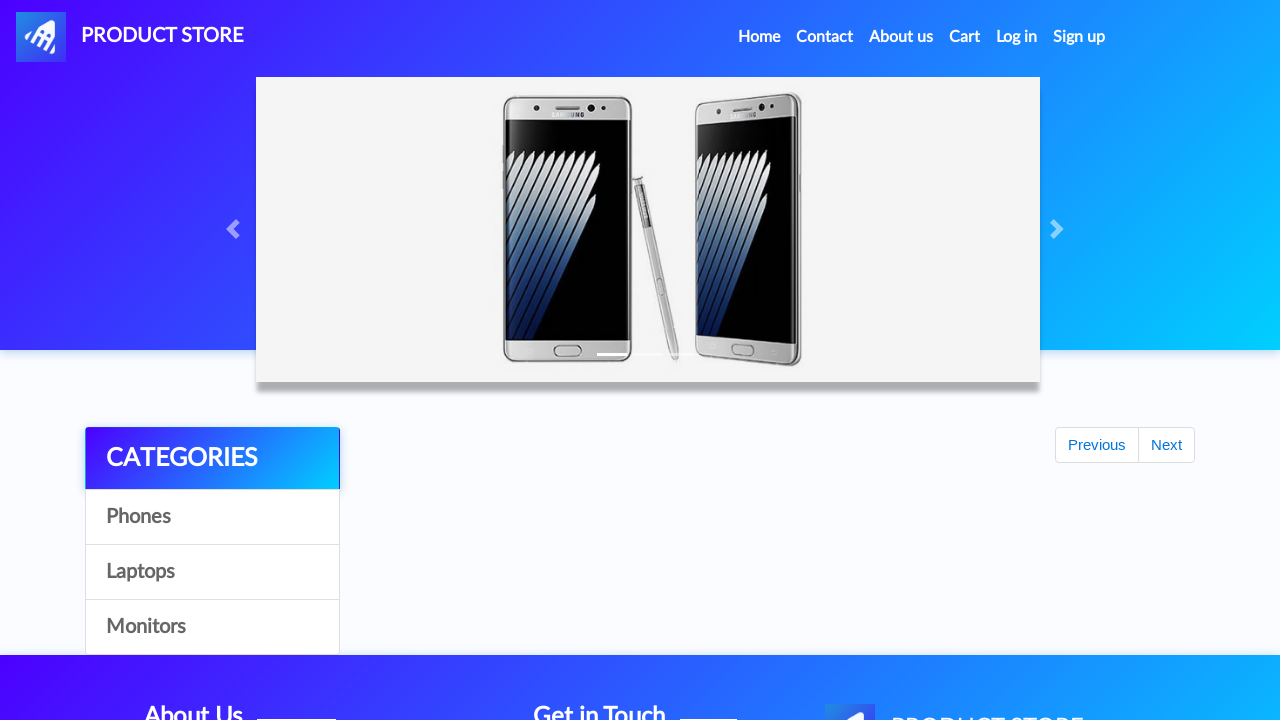

Waited for dialog to be handled and processed
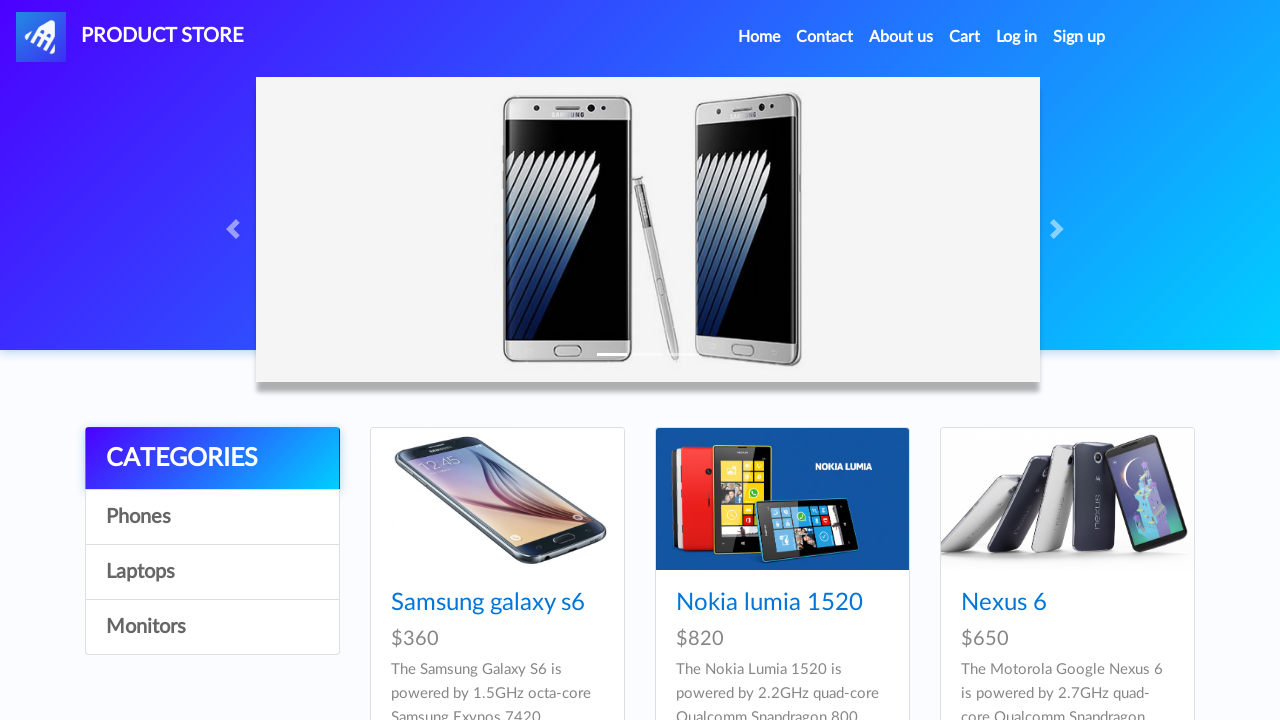

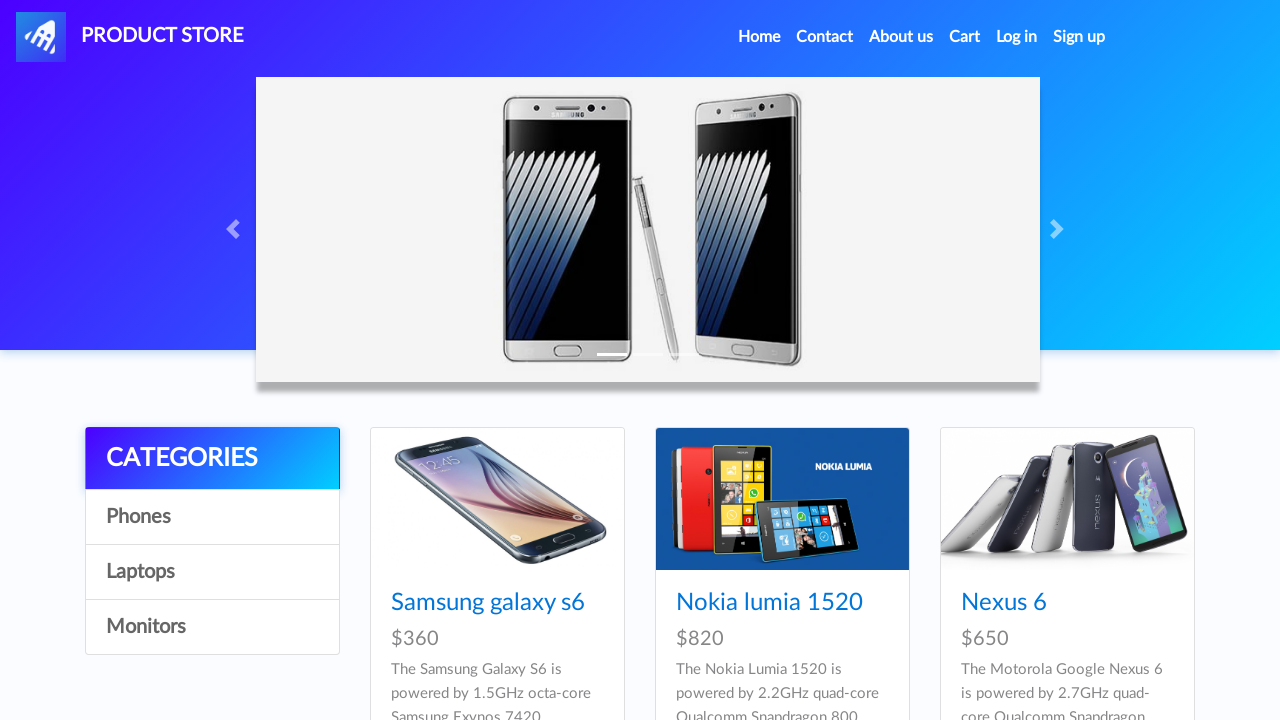